Tests opting out of A/B tests by adding an opt-out cookie after visiting the page, then refreshing to verify the opt-out takes effect

Starting URL: http://the-internet.herokuapp.com/abtest

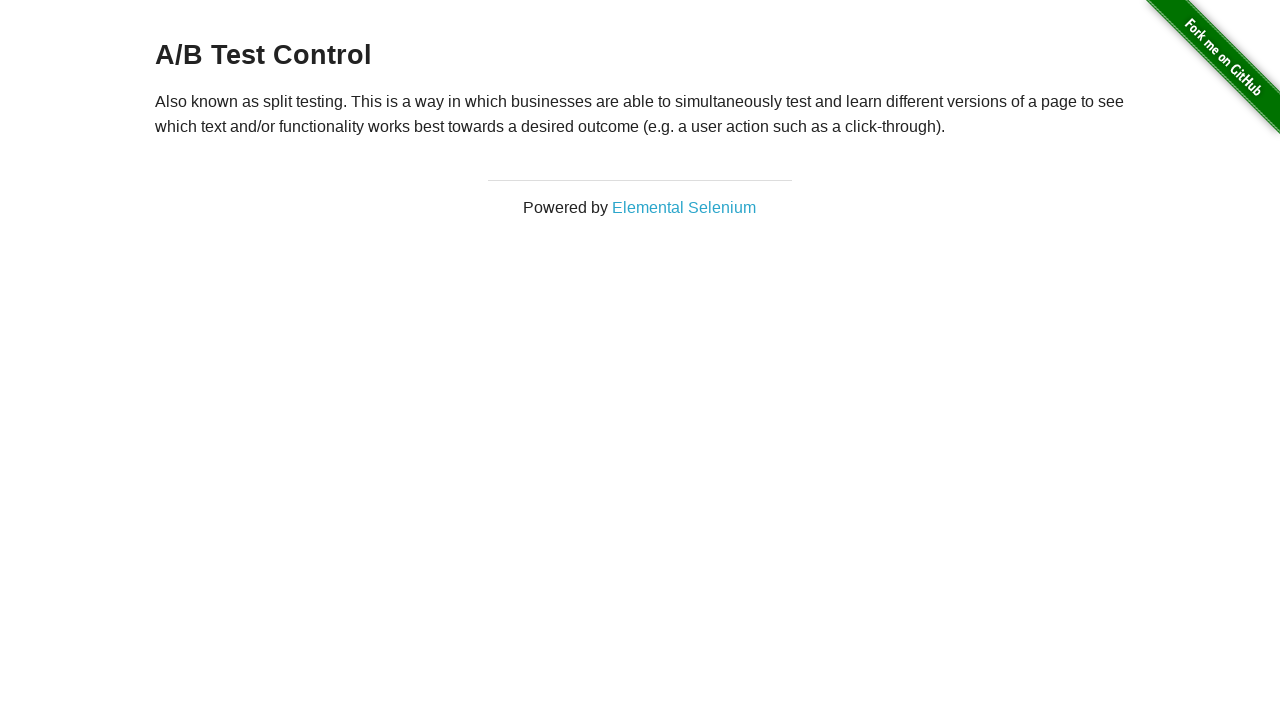

Waited for h3 heading to load
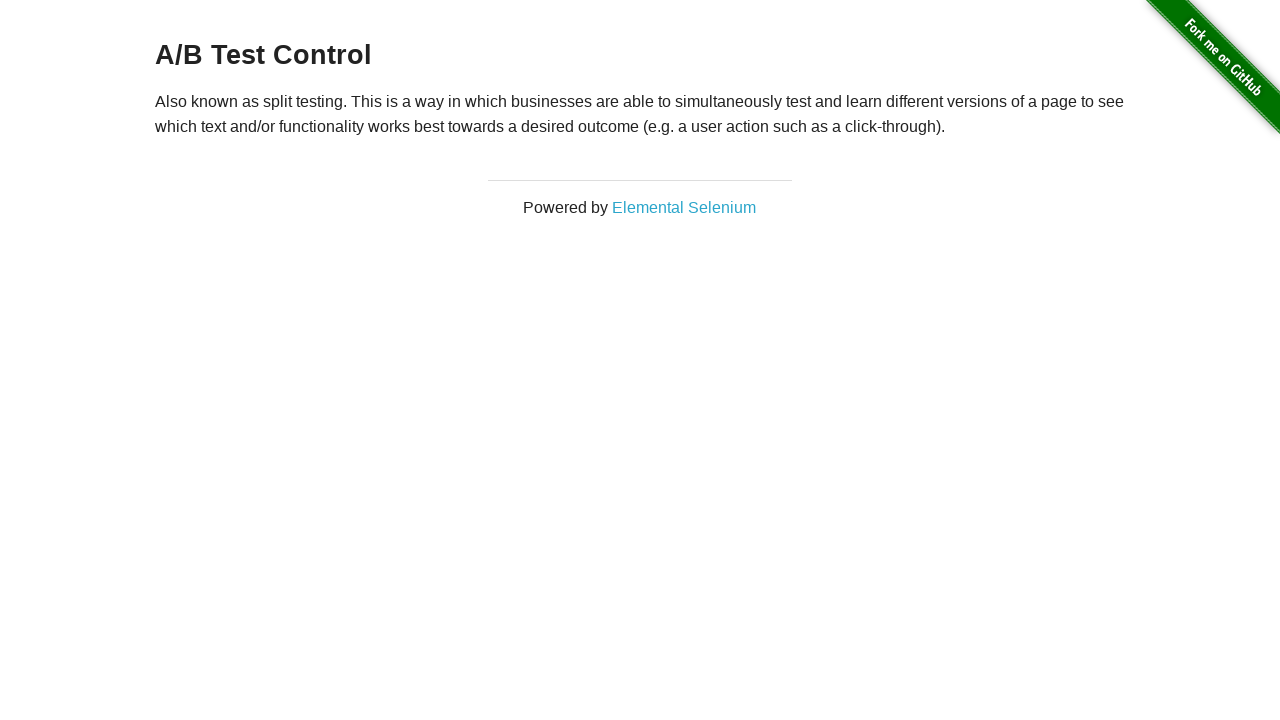

Retrieved heading text content
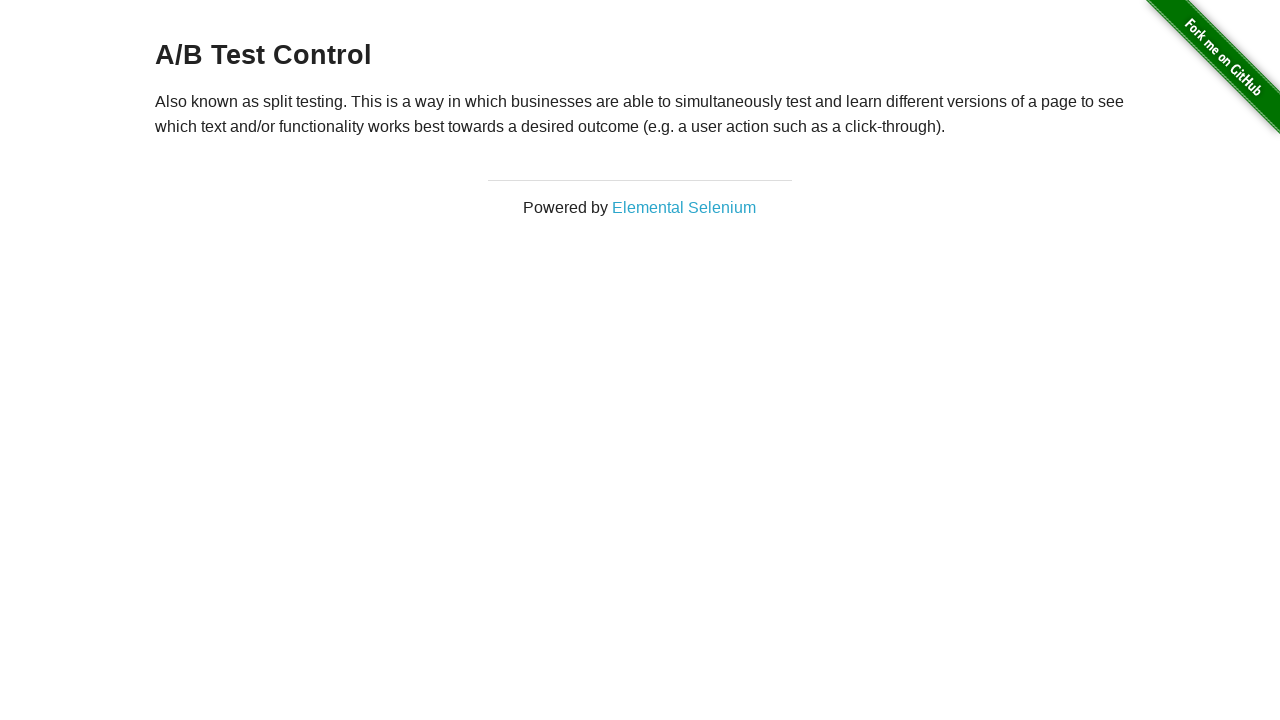

Added optimizelyOptOut cookie to opt out of A/B test
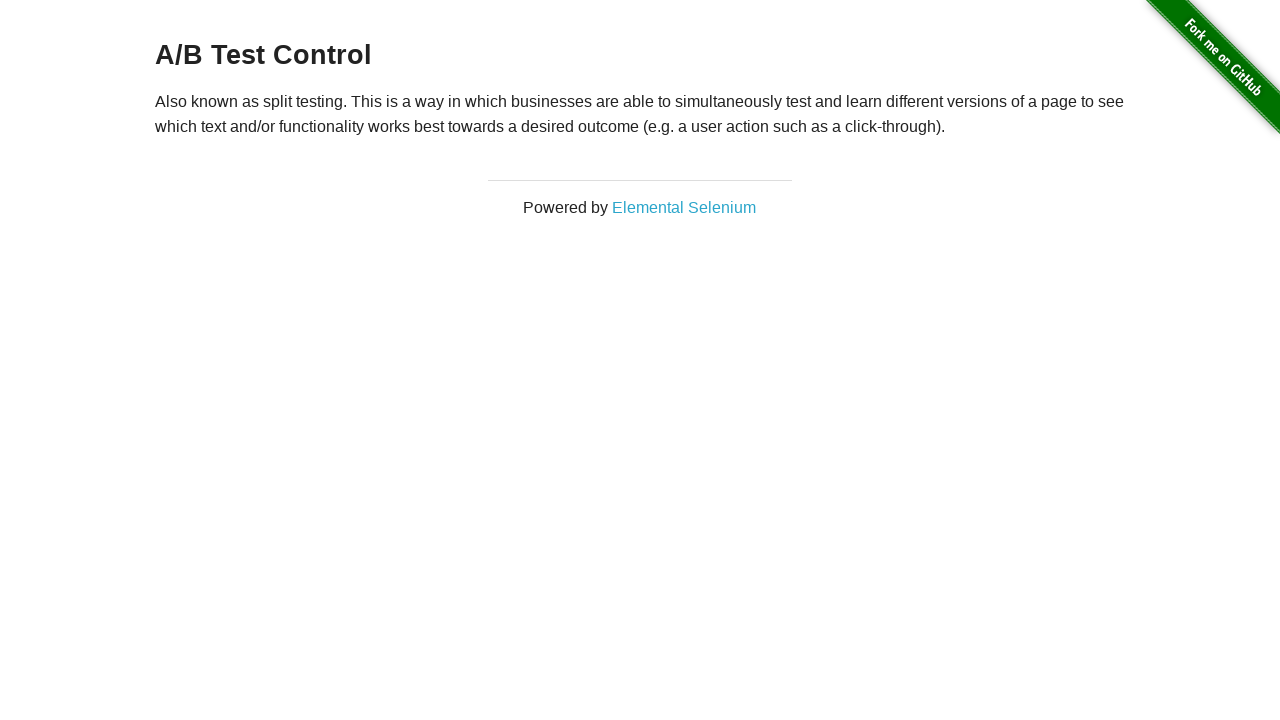

Reloaded page after adding opt-out cookie
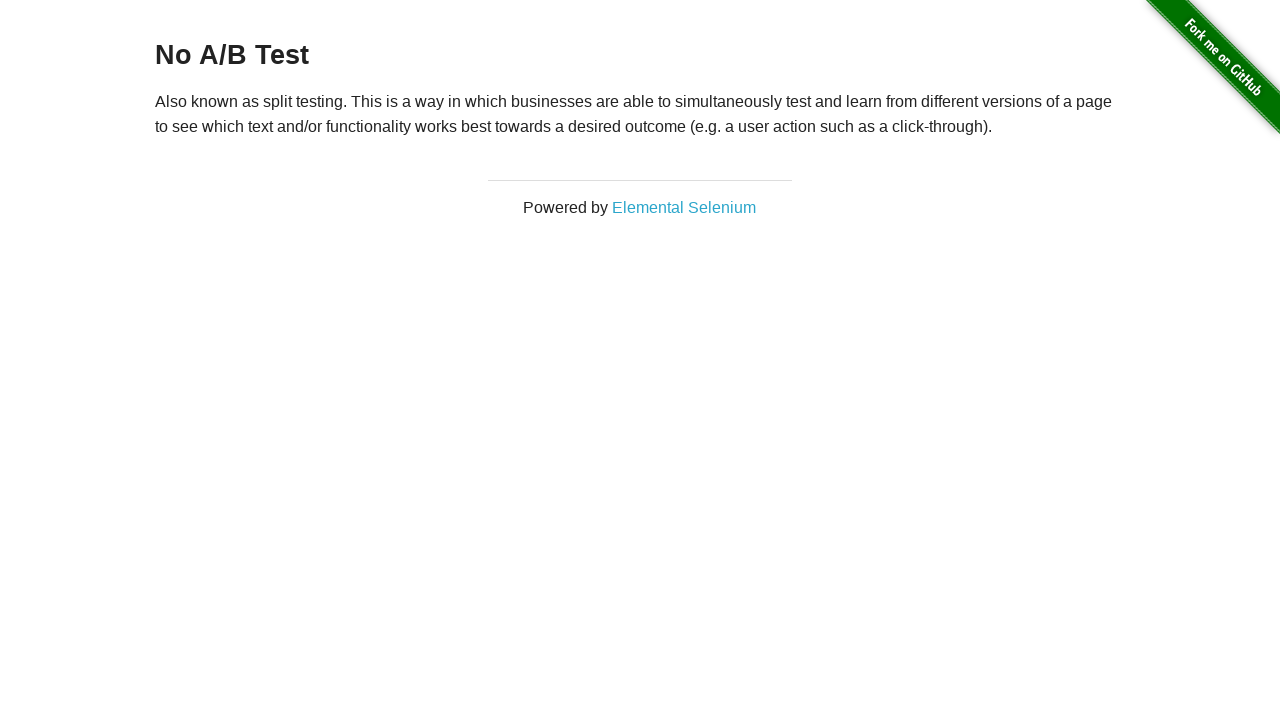

Verified h3 heading is present after opt-out
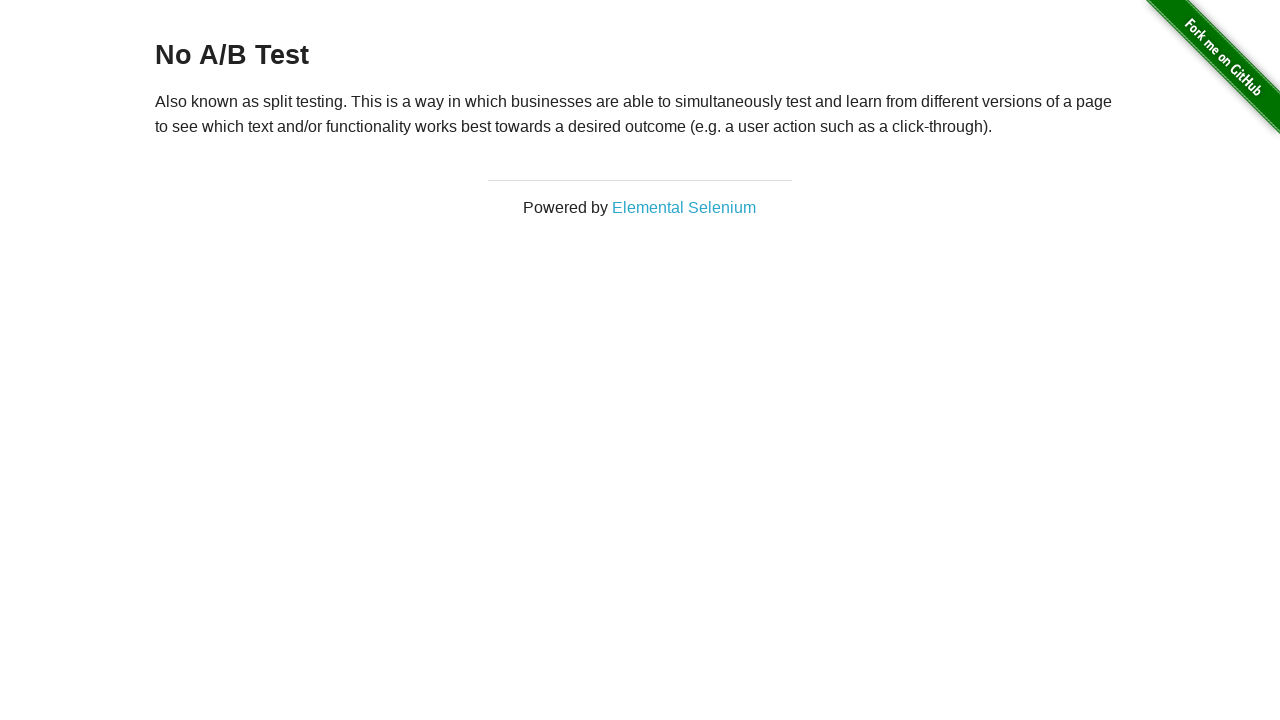

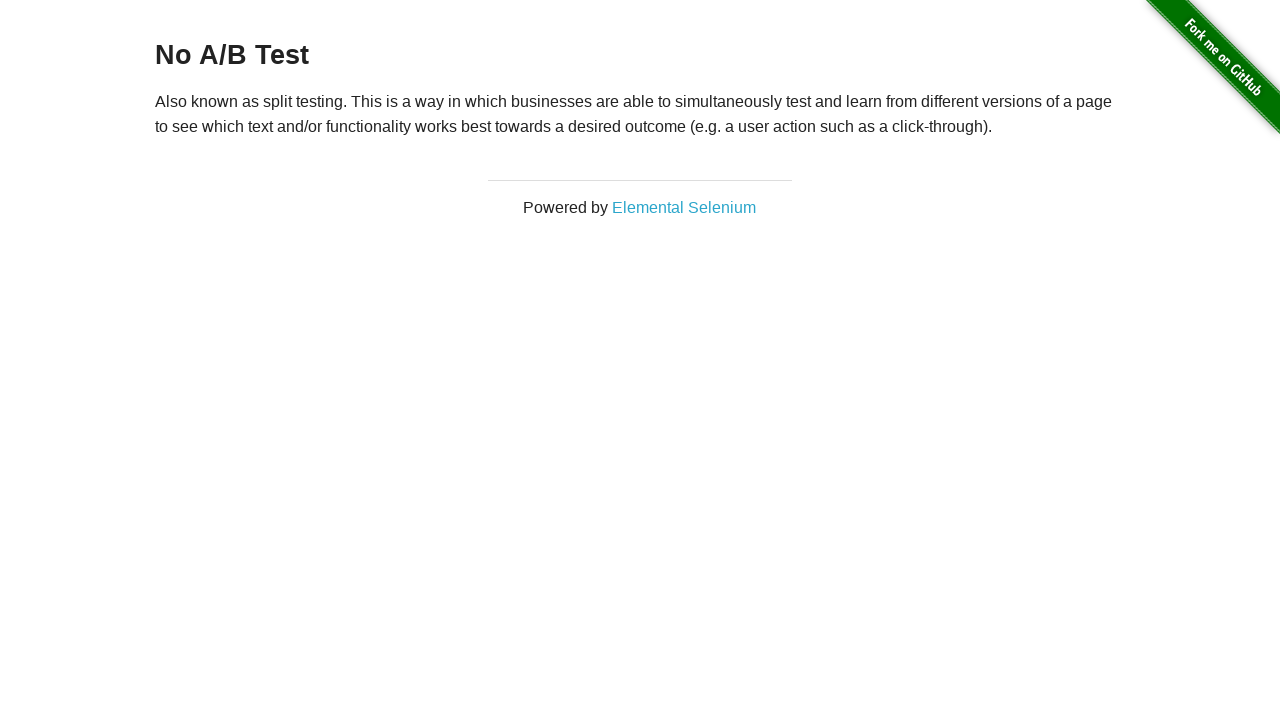